Tests confirmation alert by clicking a button, accepting the confirmation, and verifying the result text shows "Ok" was selected

Starting URL: https://demoqa.com/alerts

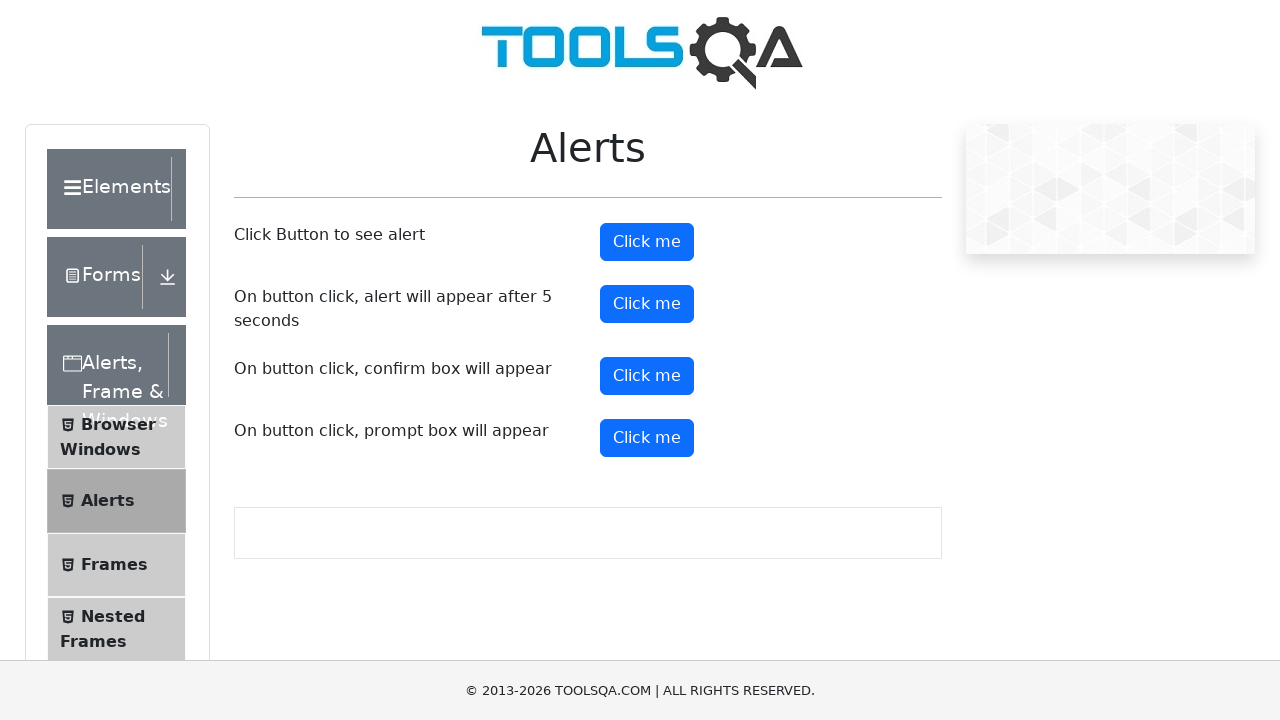

Set up dialog handler to accept confirmation alerts
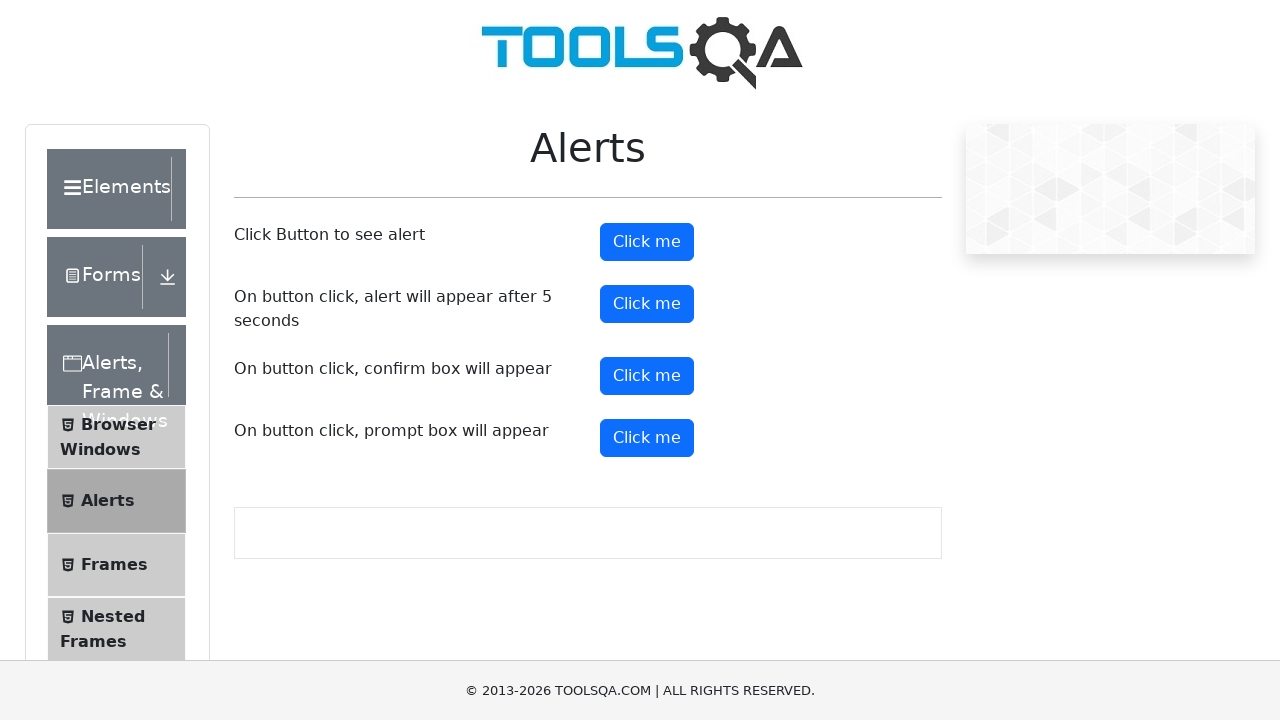

Clicked the confirmation alert button at (647, 376) on #confirmButton
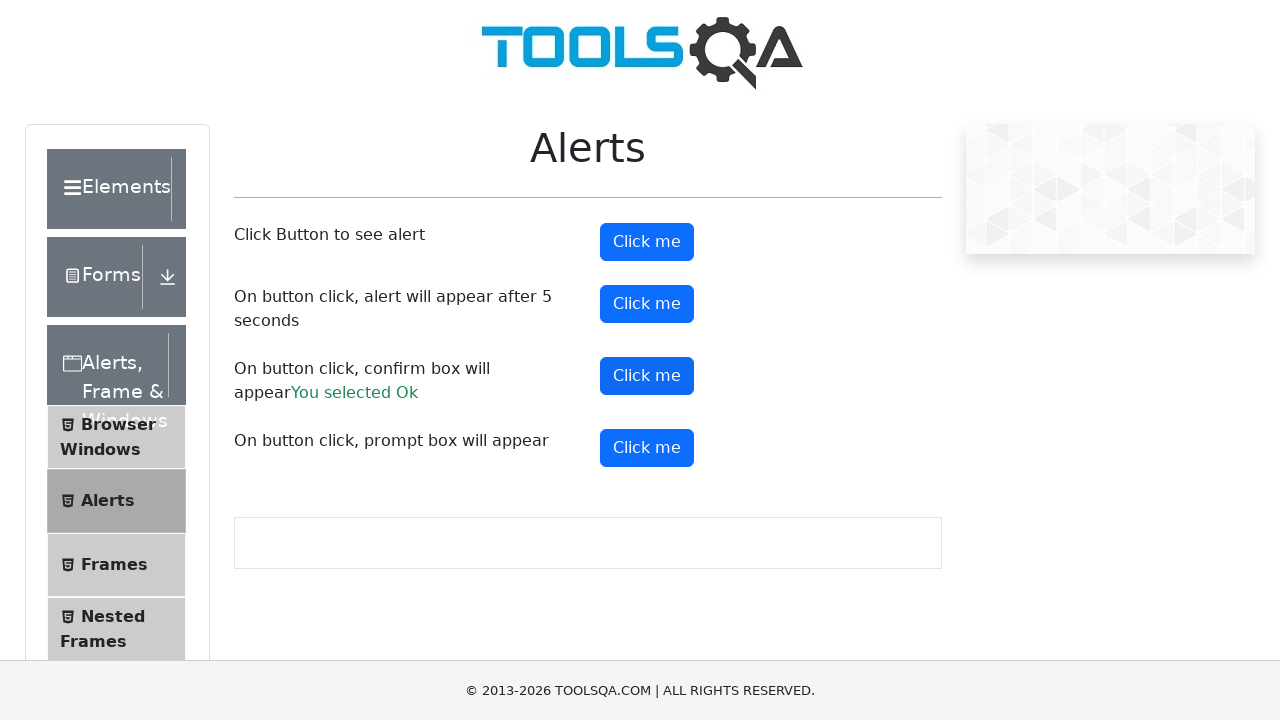

Waited for result text element to appear
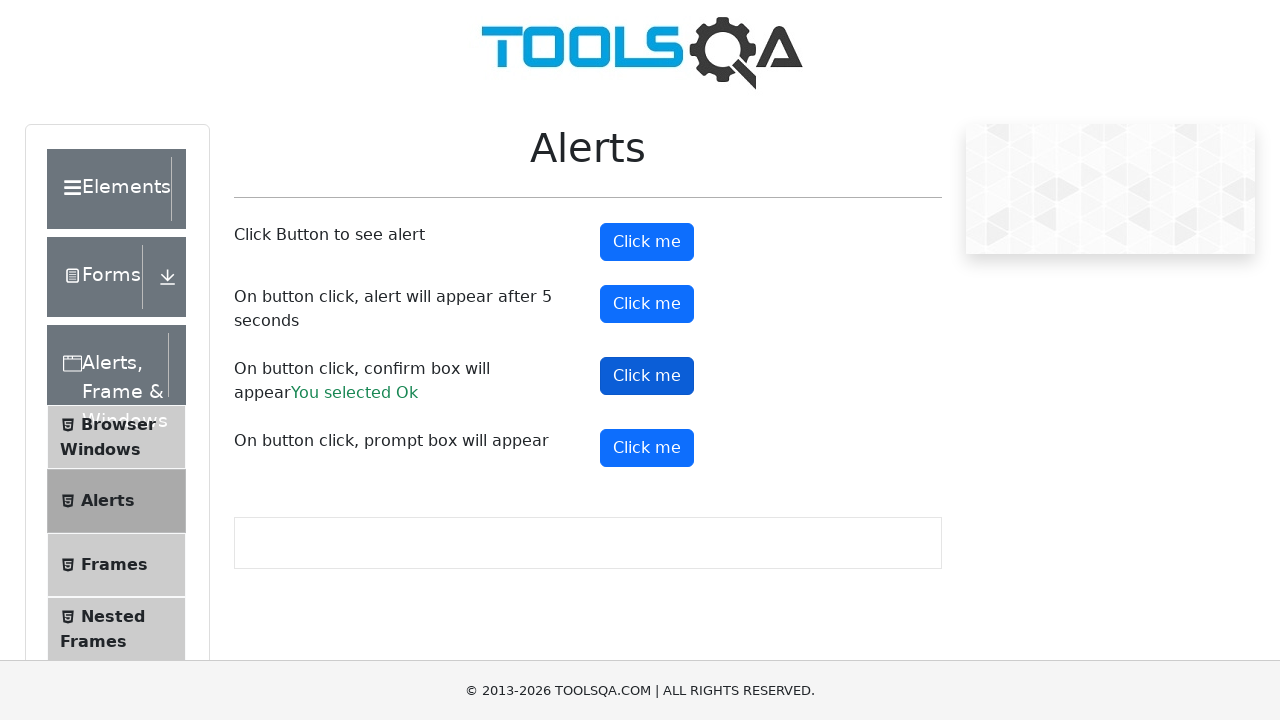

Retrieved result text: 'You selected Ok'
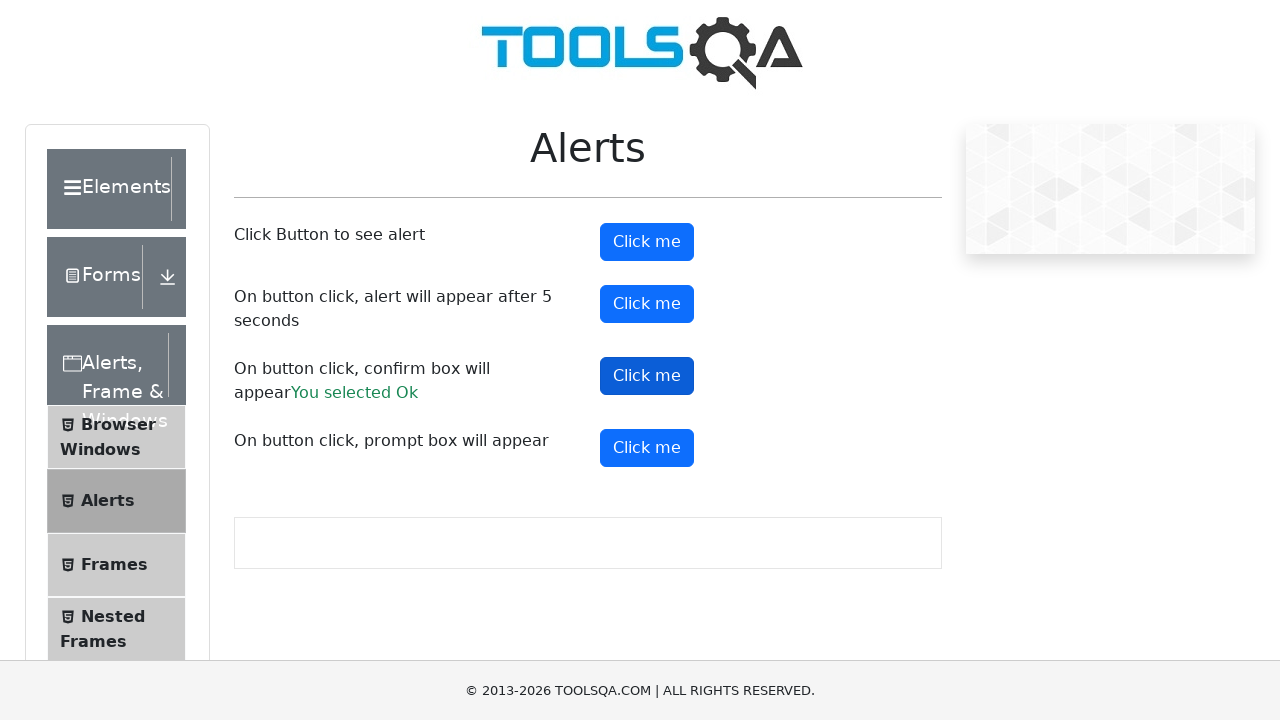

Verified result text confirms 'Ok' was selected
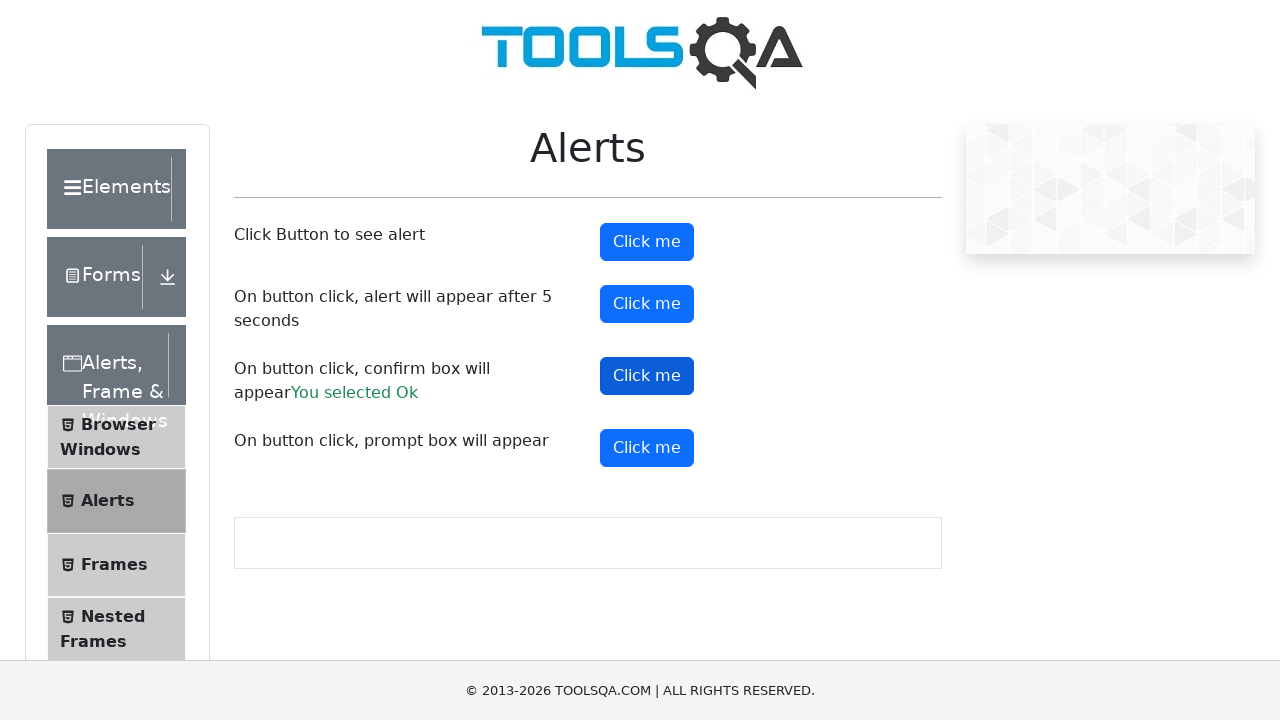

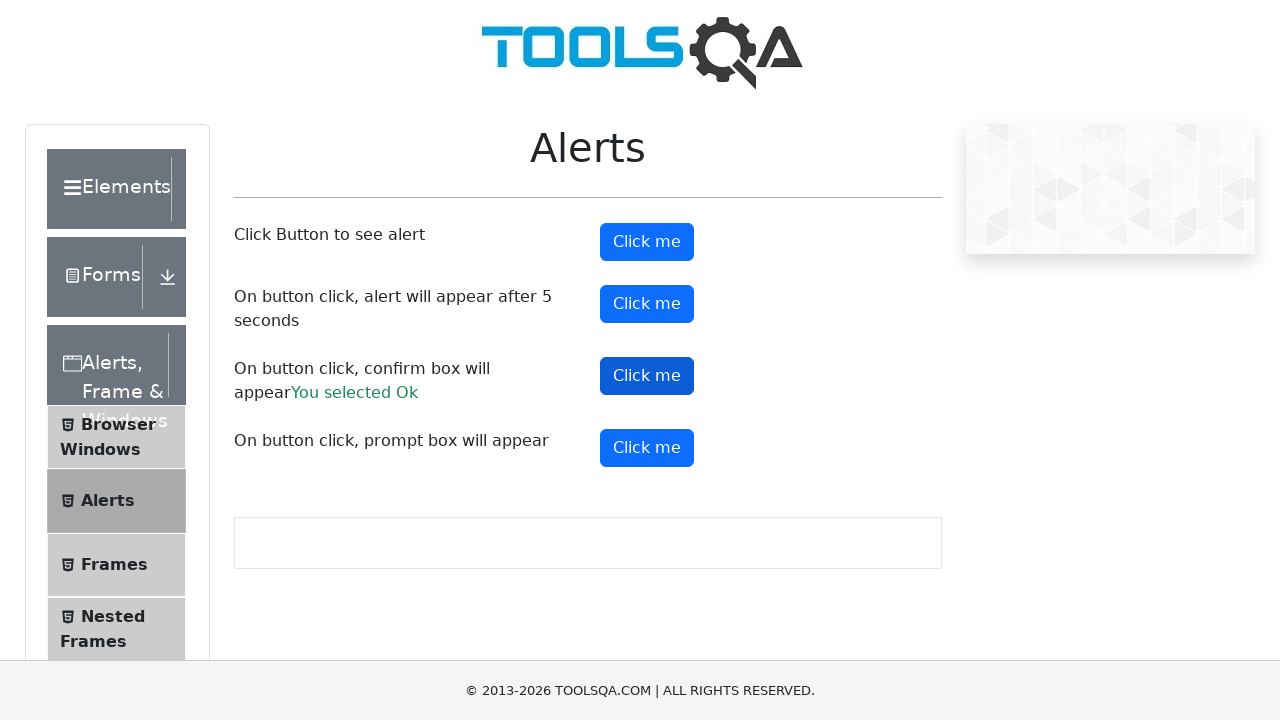